Tests the alert component on ng-bootstrap by clicking a "Change message" button and verifying that the alert message changes after each click

Starting URL: https://ng-bootstrap.github.io/#/components/alert/examples

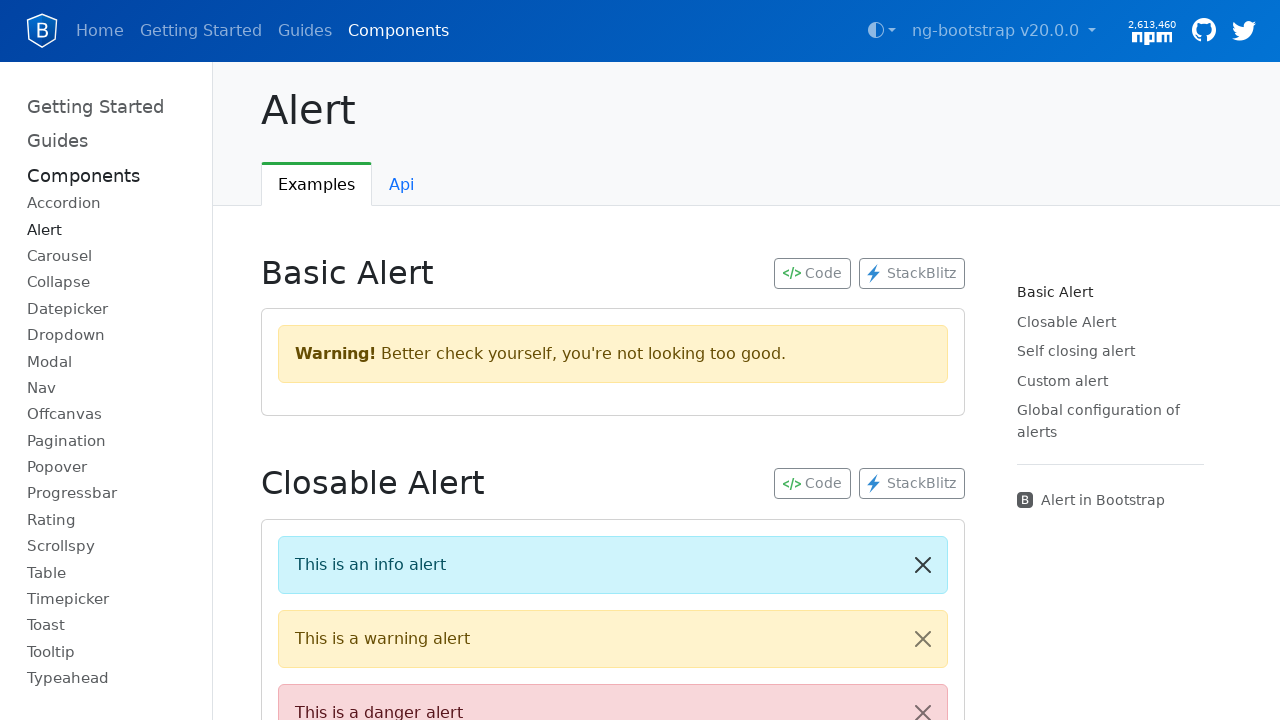

Waited for 'Change message' button to be visible
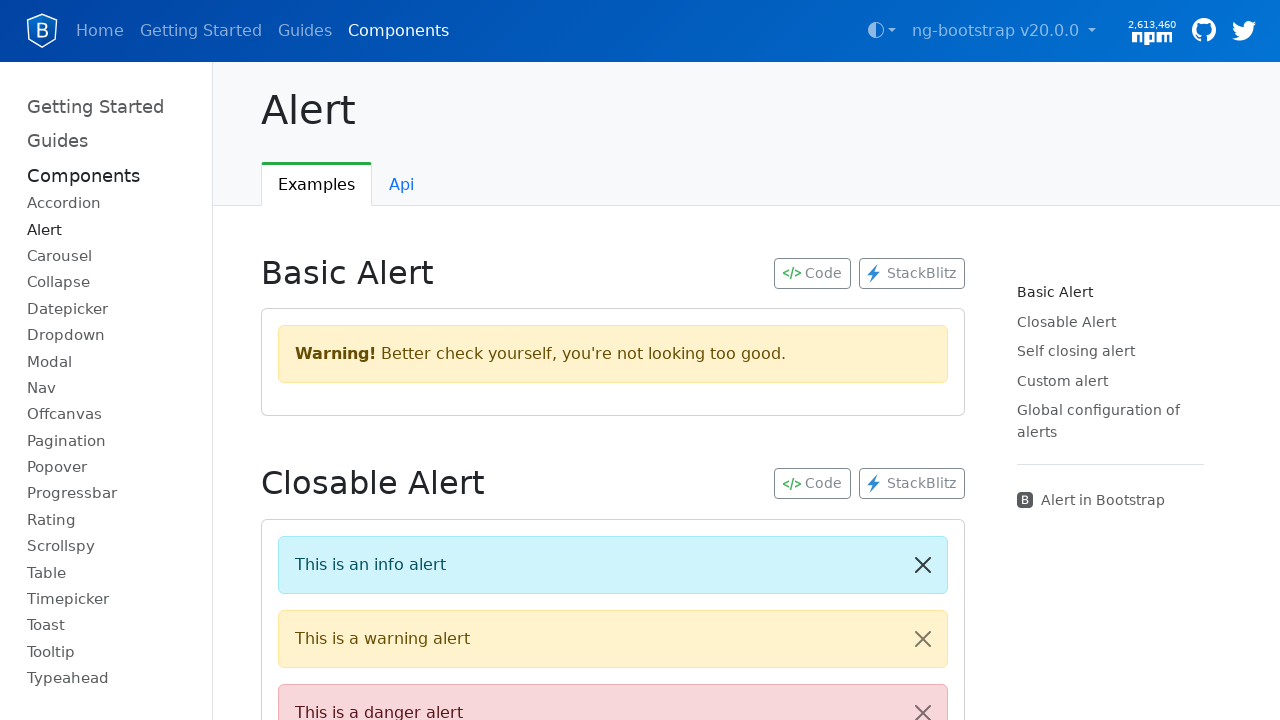

Clicked the 'Change message' button at (360, 360) on xpath=//button[contains(text(),'Change message')]
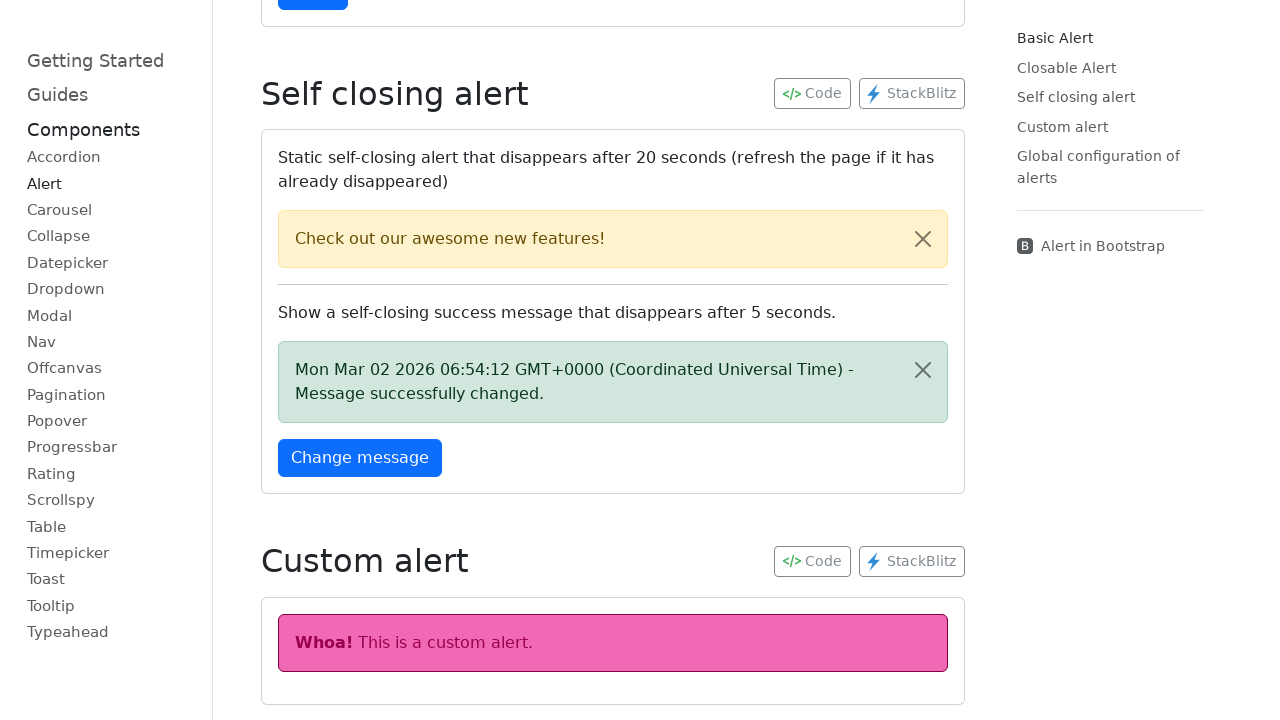

Waited for alert message to appear
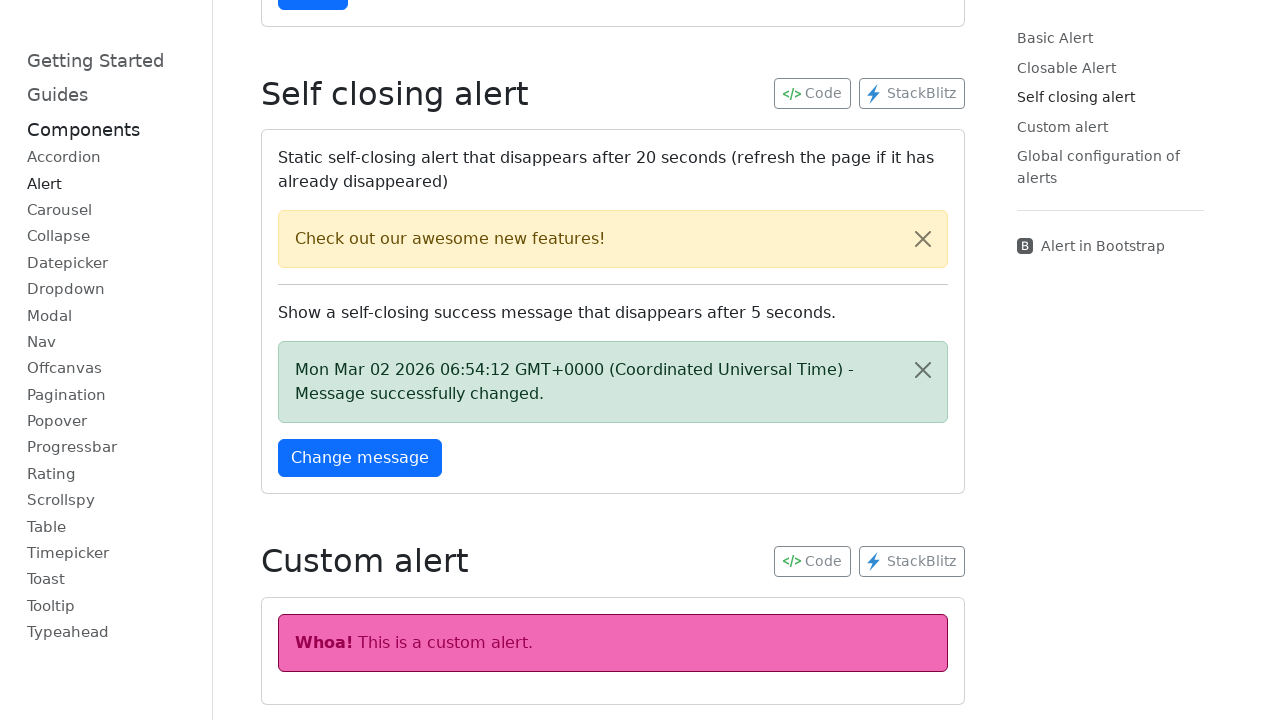

Retrieved first alert message: 'Mon Mar 02 2026 06:54:12 GMT+0000 (Coordinated Universal Time) - Message successfully changed.'
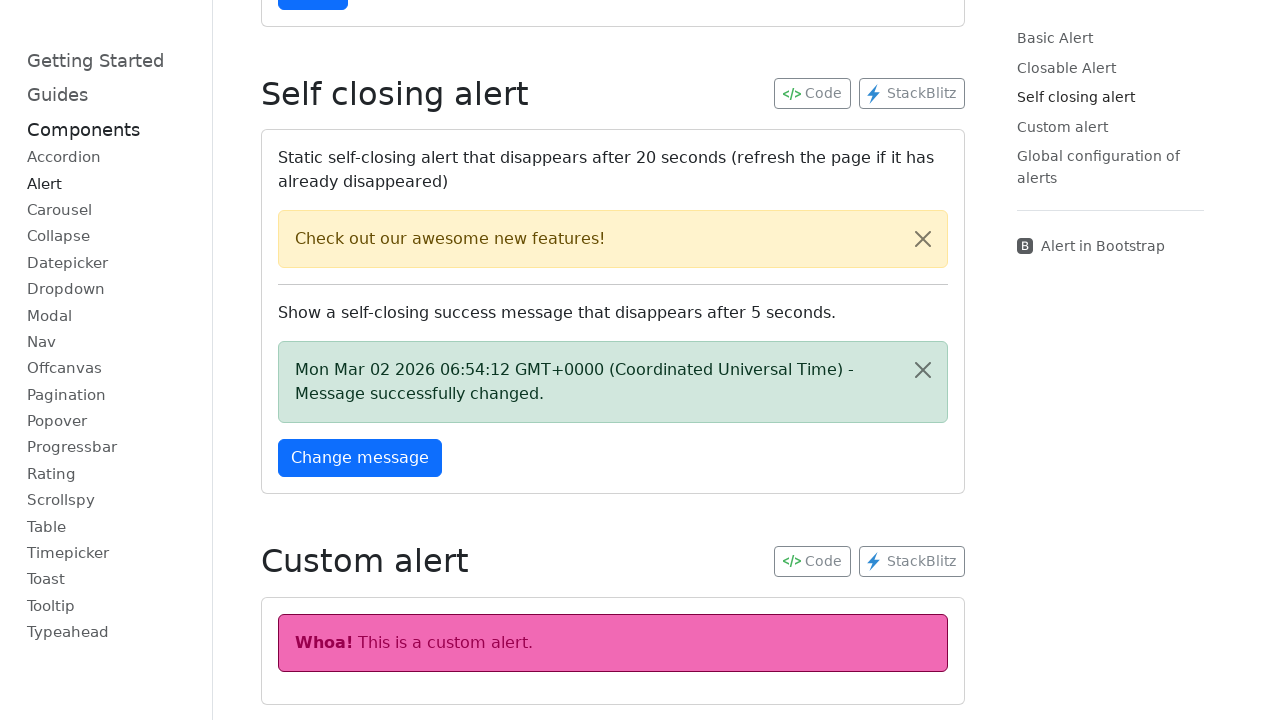

Waited 3 seconds for potential message changes
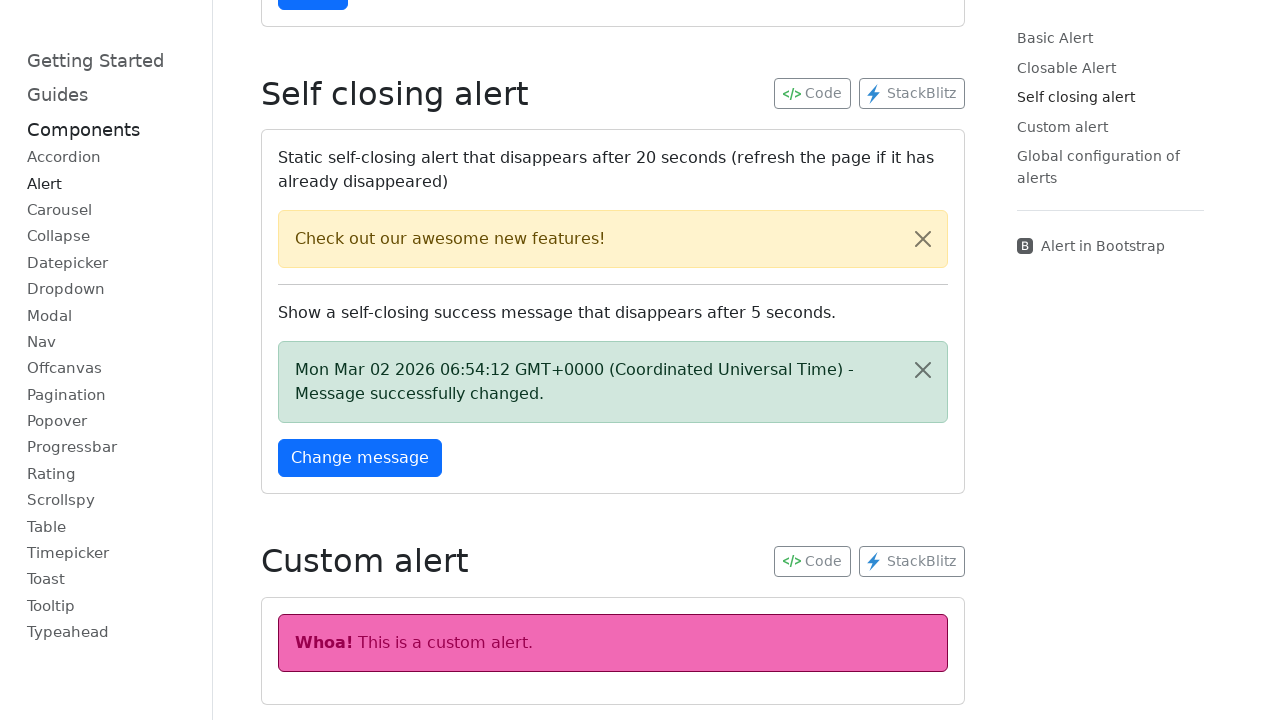

Clicked the 'Change message' button a second time at (360, 458) on xpath=//button[contains(text(),'Change message')]
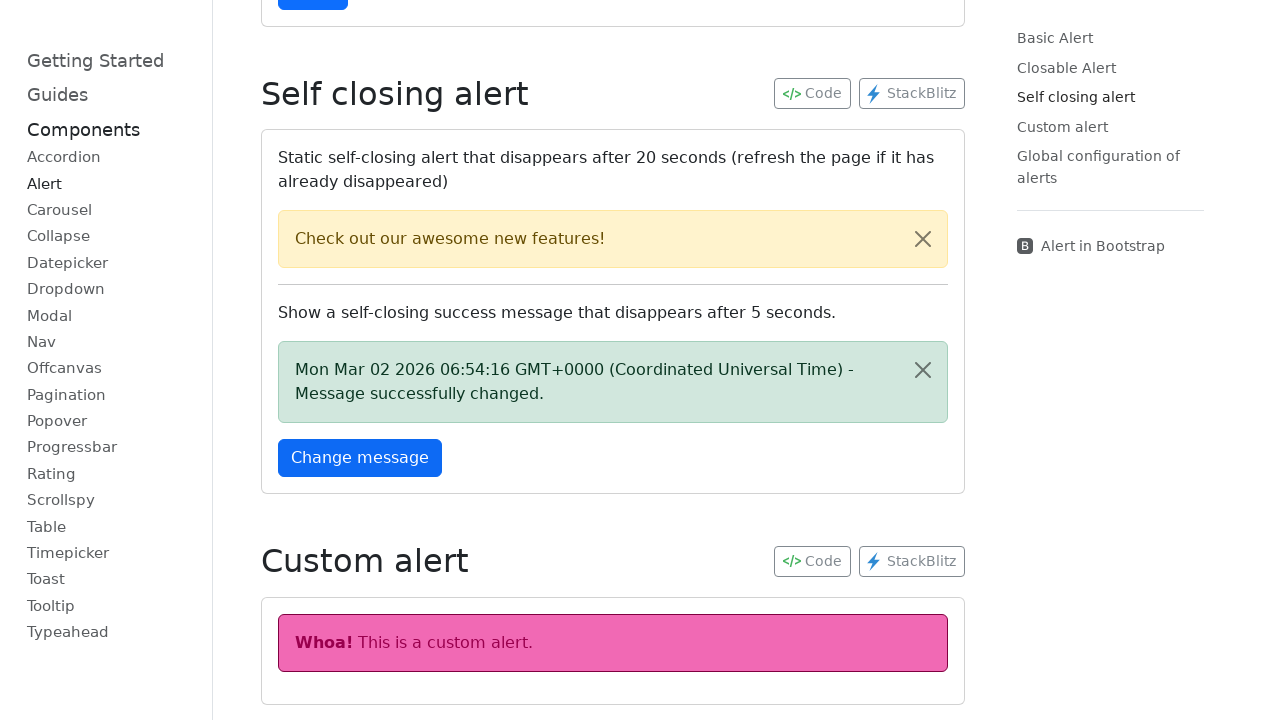

Waited for updated alert message to appear
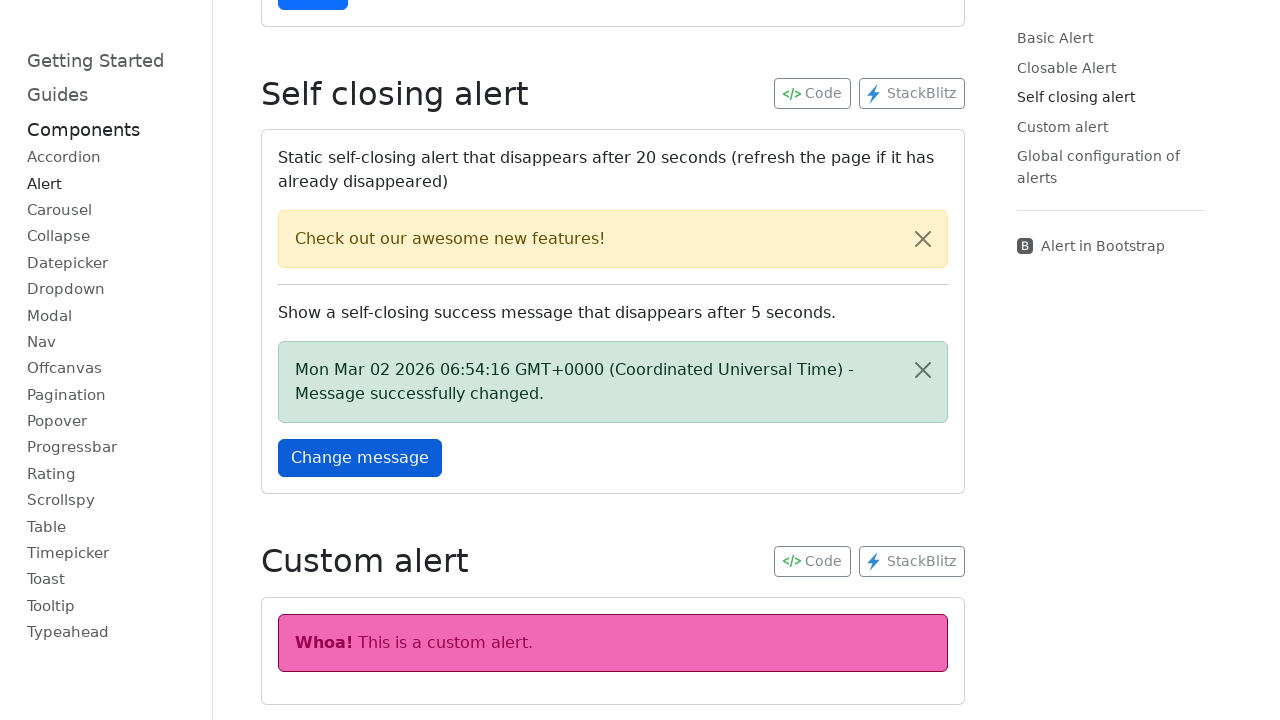

Retrieved second alert message: 'Mon Mar 02 2026 06:54:16 GMT+0000 (Coordinated Universal Time) - Message successfully changed.'
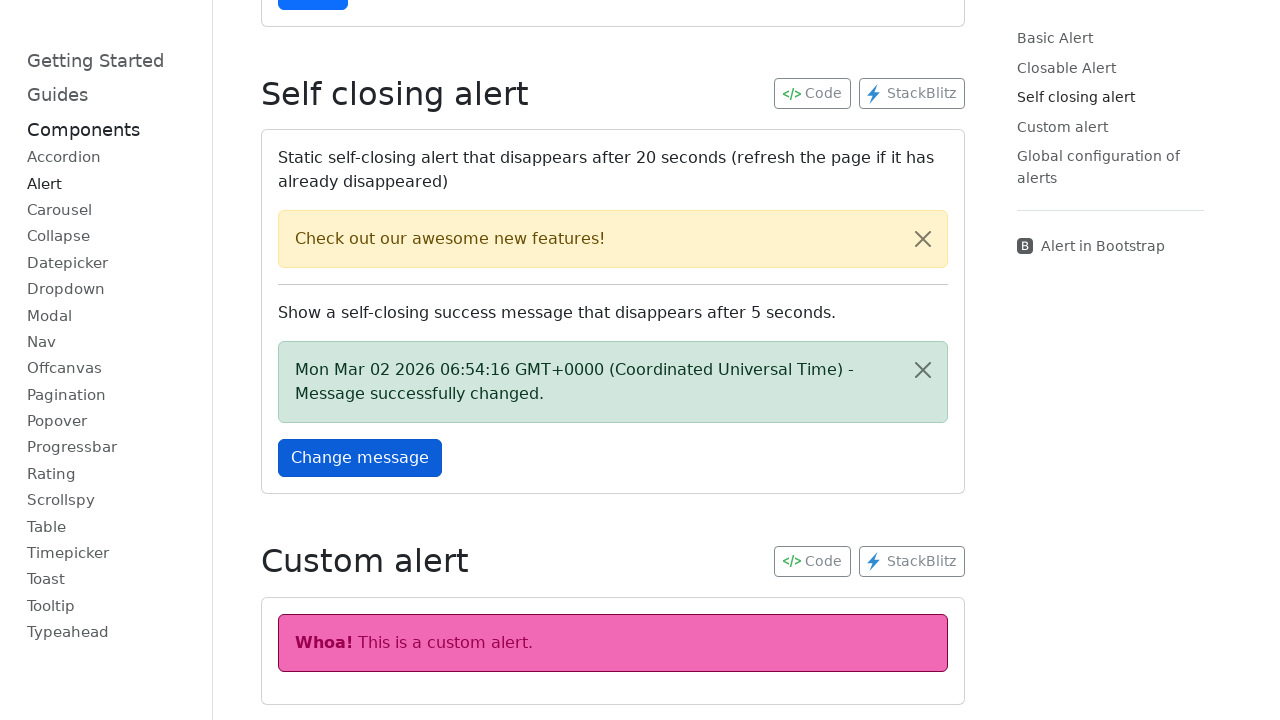

Verified that the two alert messages are different
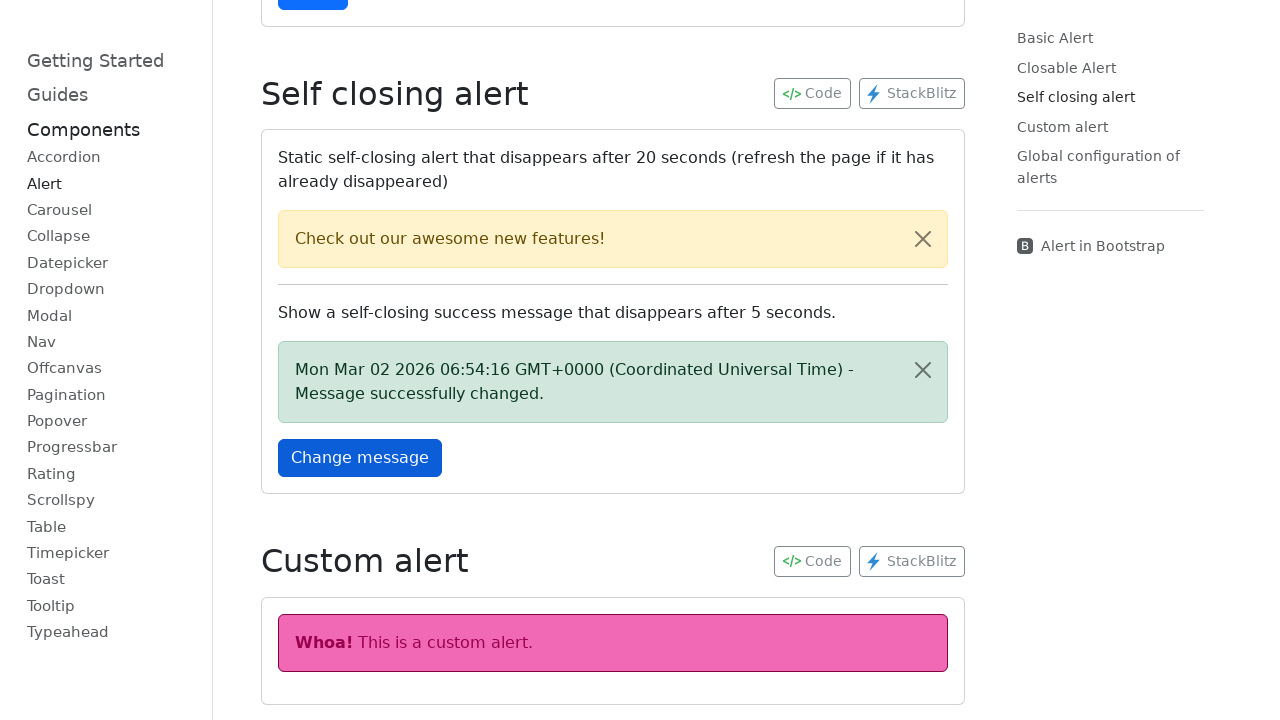

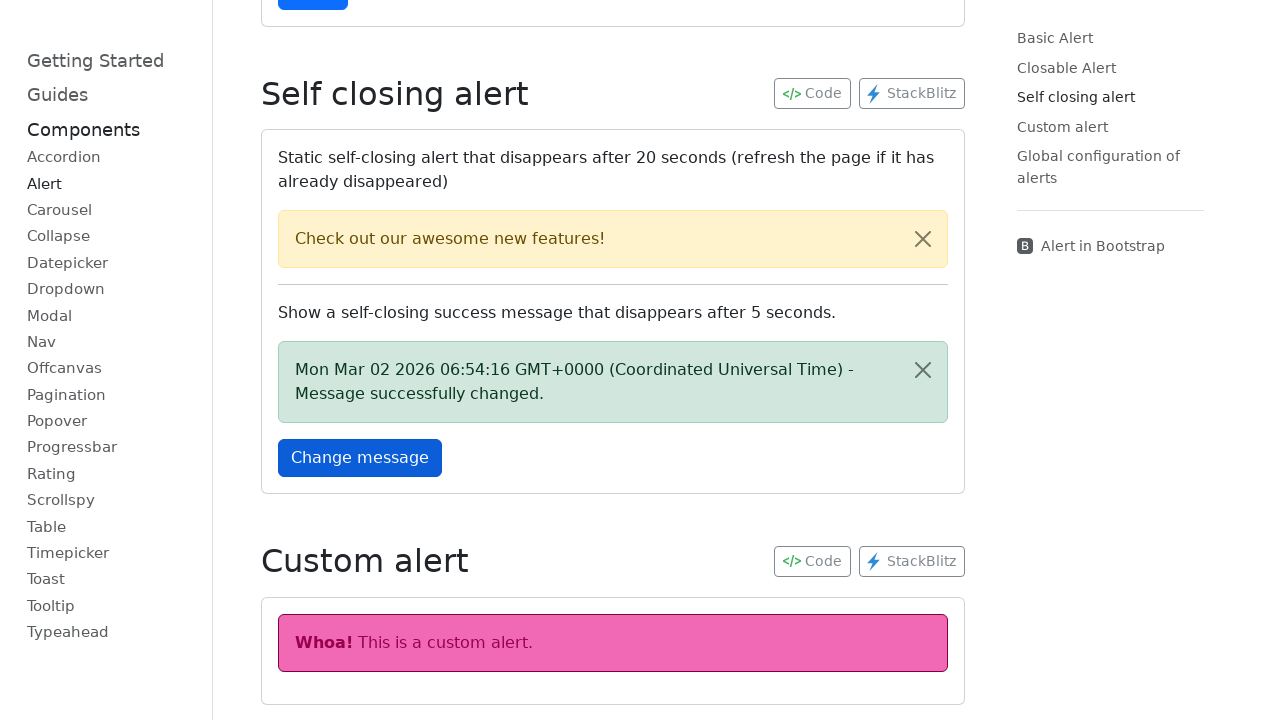